Tests handling prompt alerts by clicking on Alert with Textbox tab and entering text into the prompt dialog

Starting URL: https://demo.automationtesting.in/Alerts.html

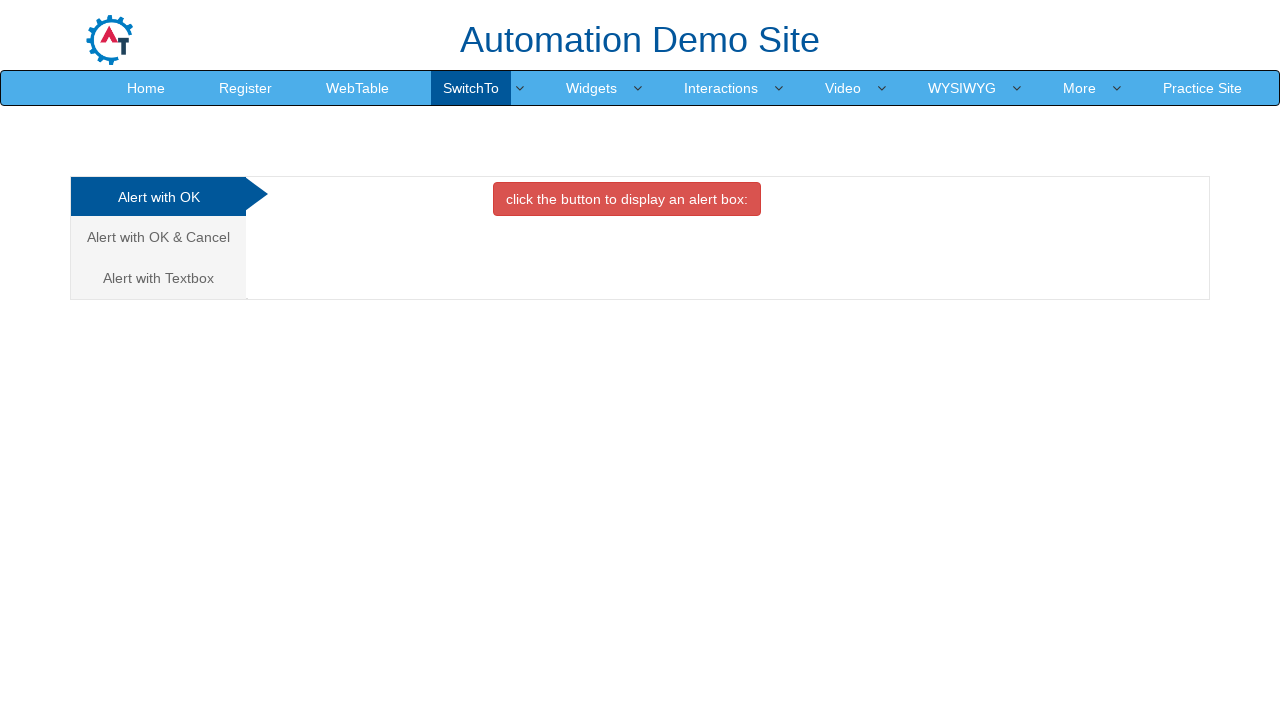

Clicked on 'Alert with Textbox' tab at (158, 278) on xpath=//*[contains(text(),'Alert with Textbox')]
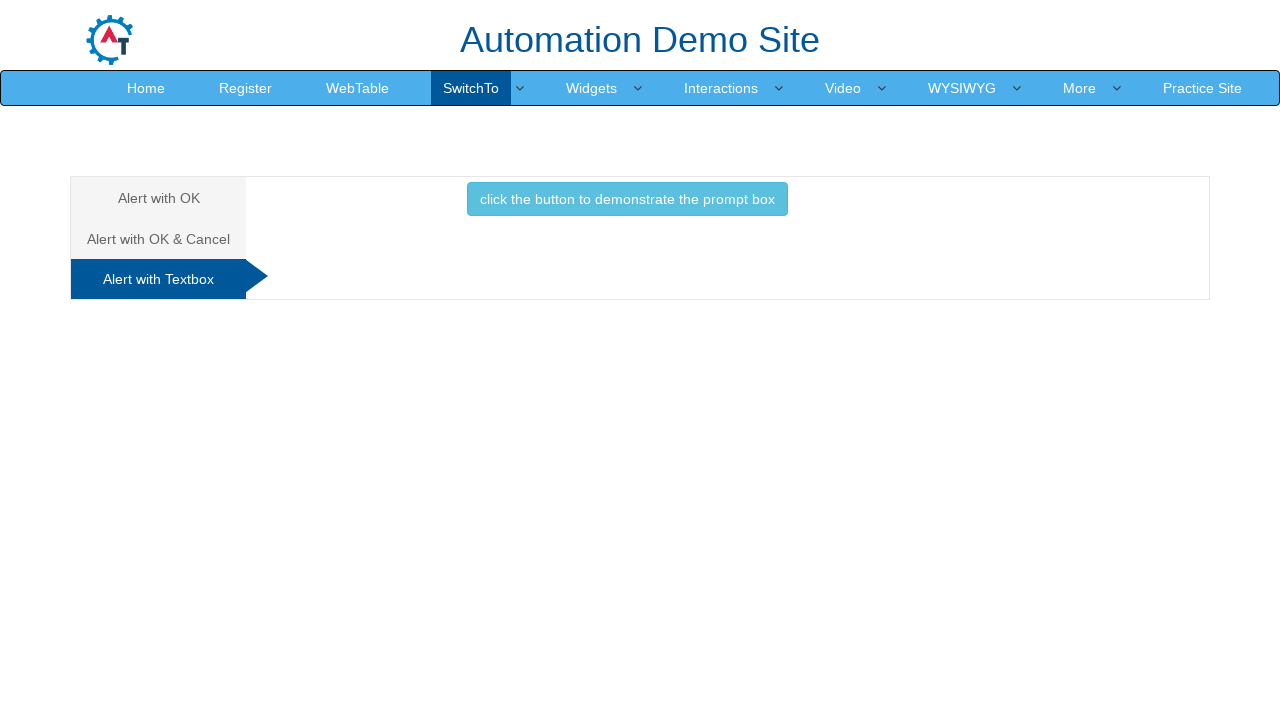

Clicked button to trigger prompt dialog at (627, 199) on xpath=//*[contains(text(),'click the button to demonstrate the prompt box')]
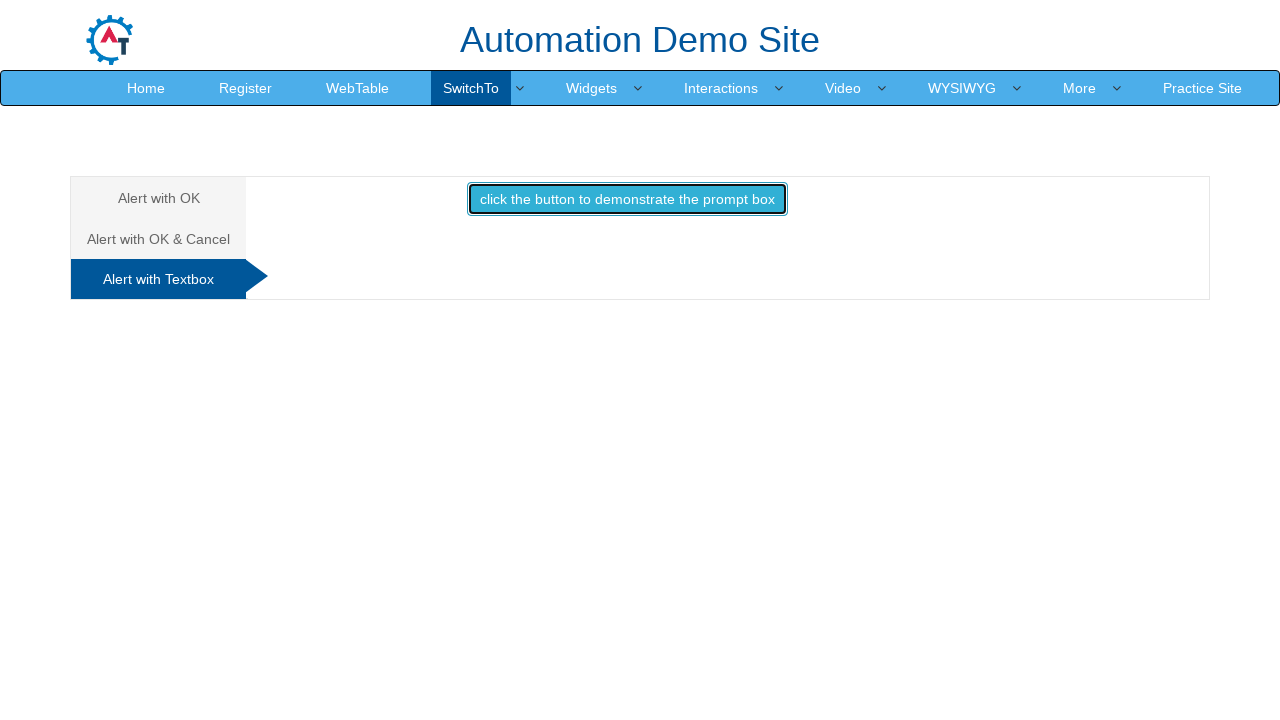

Registered dialog handler for prompt acceptance
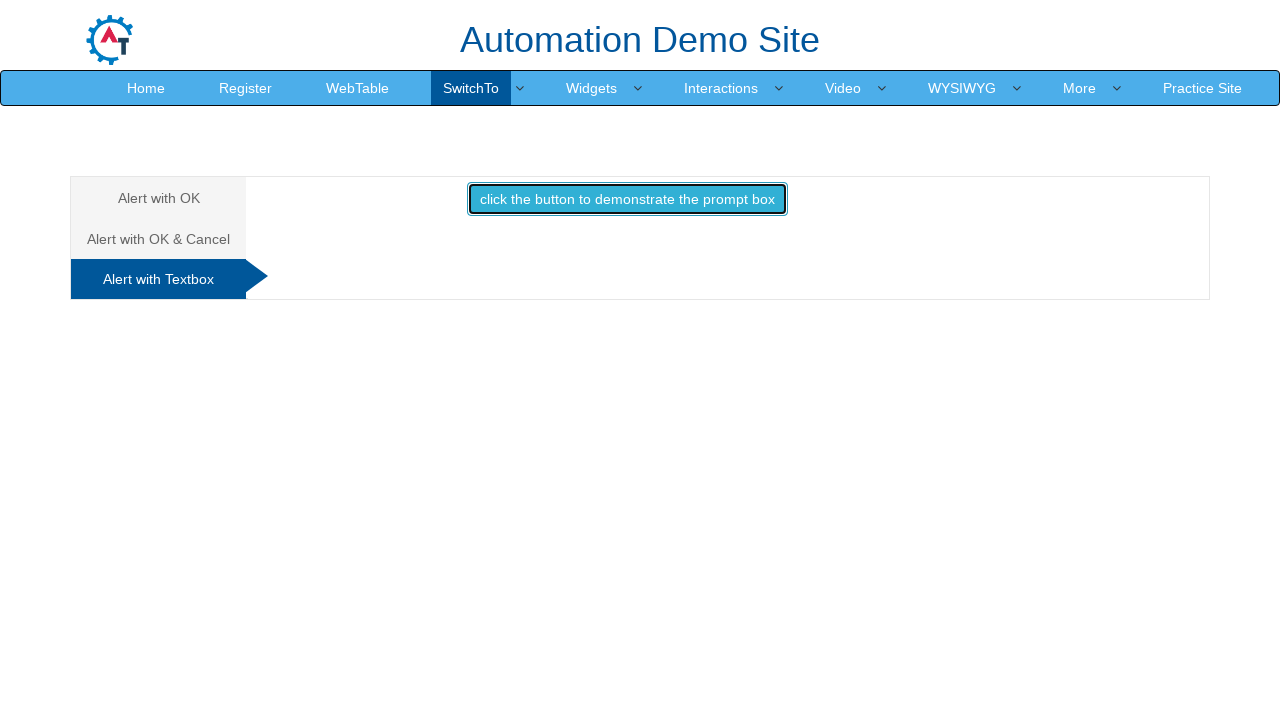

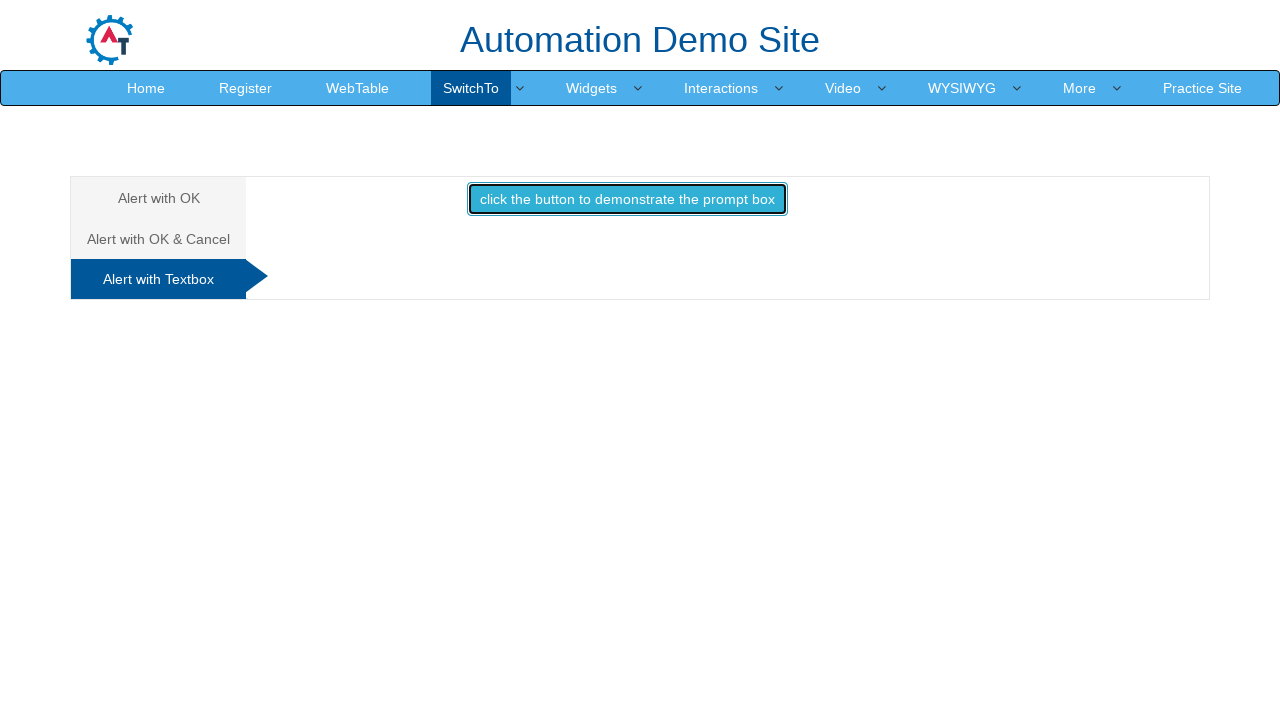